Tests child window handling by clicking a link that opens a new browser window/tab, extracting text content from the child window, parsing it to get a username value, and filling that value into a form field on the parent page.

Starting URL: https://rahulshettyacademy.com/loginpagePractise/

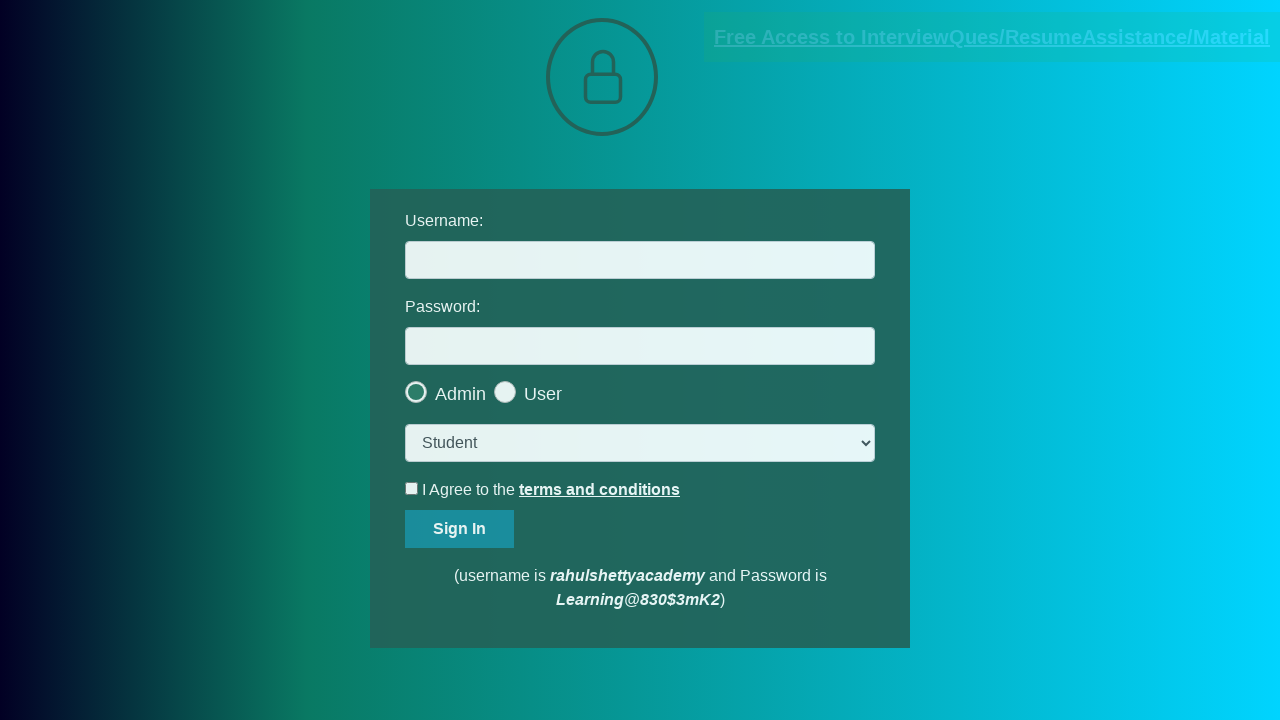

Located link that opens child window
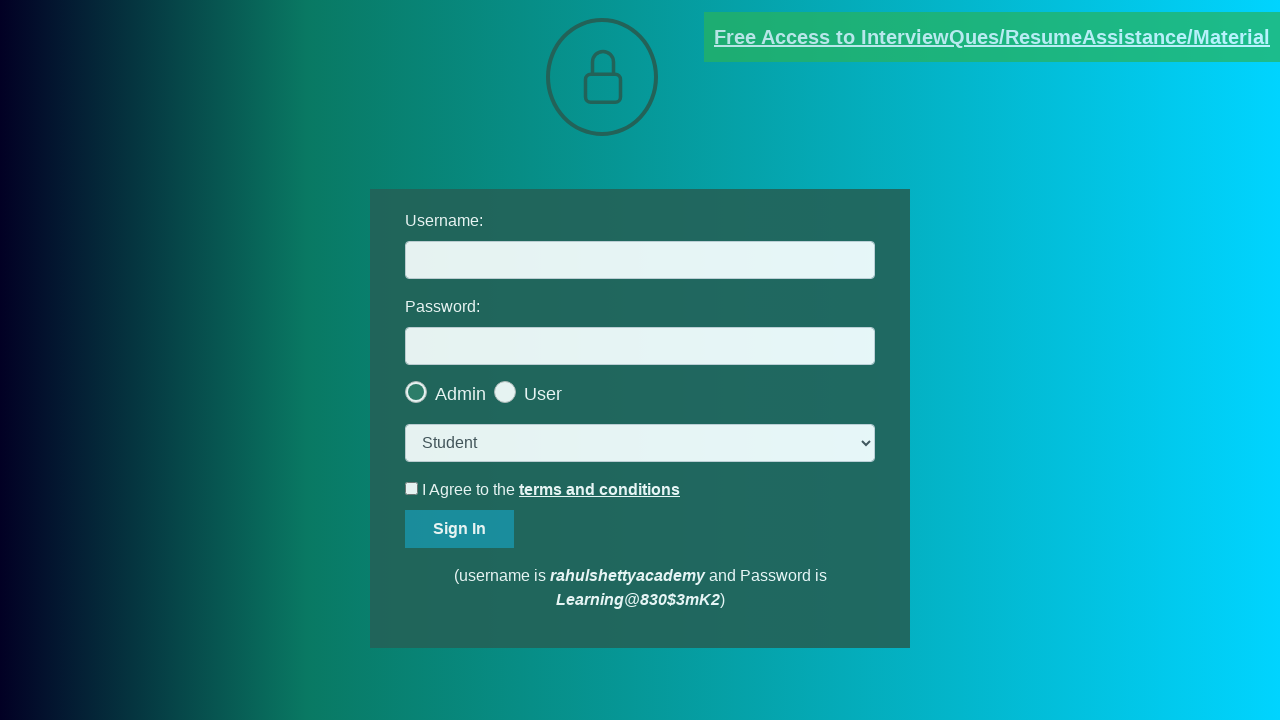

Located username field on parent page
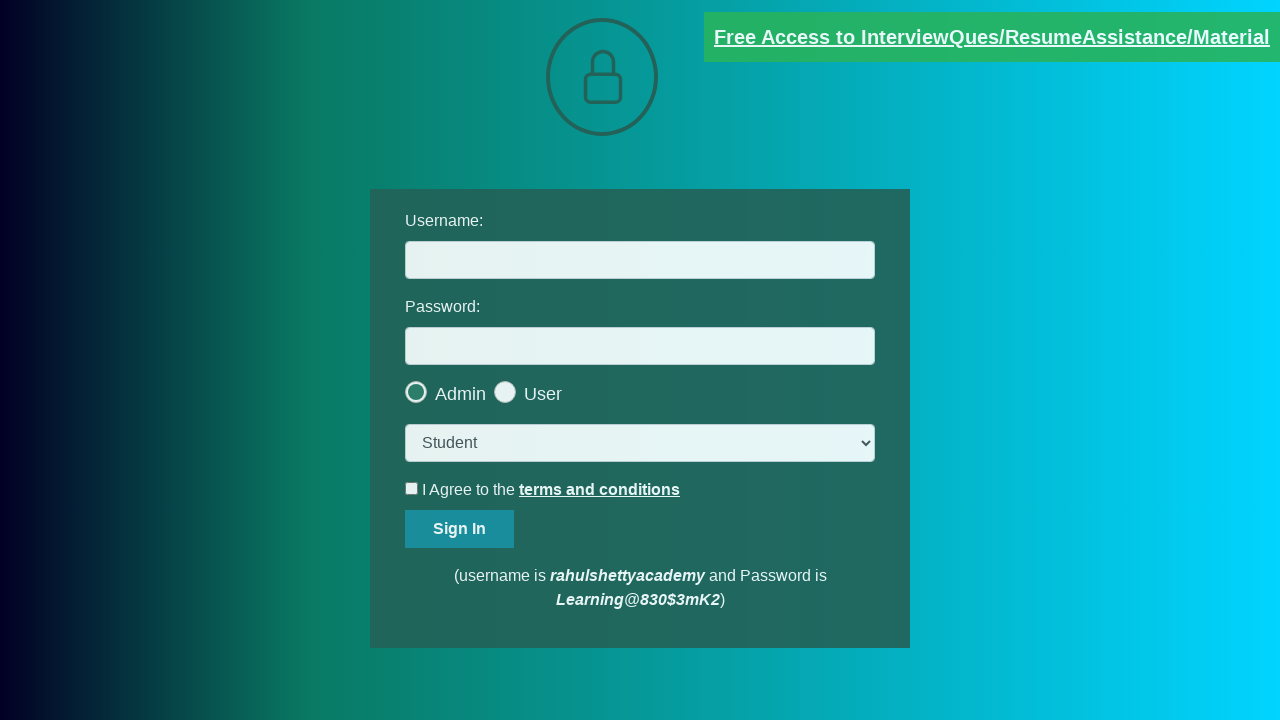

Clicked link to open child window at (992, 37) on [href*='documents-request']
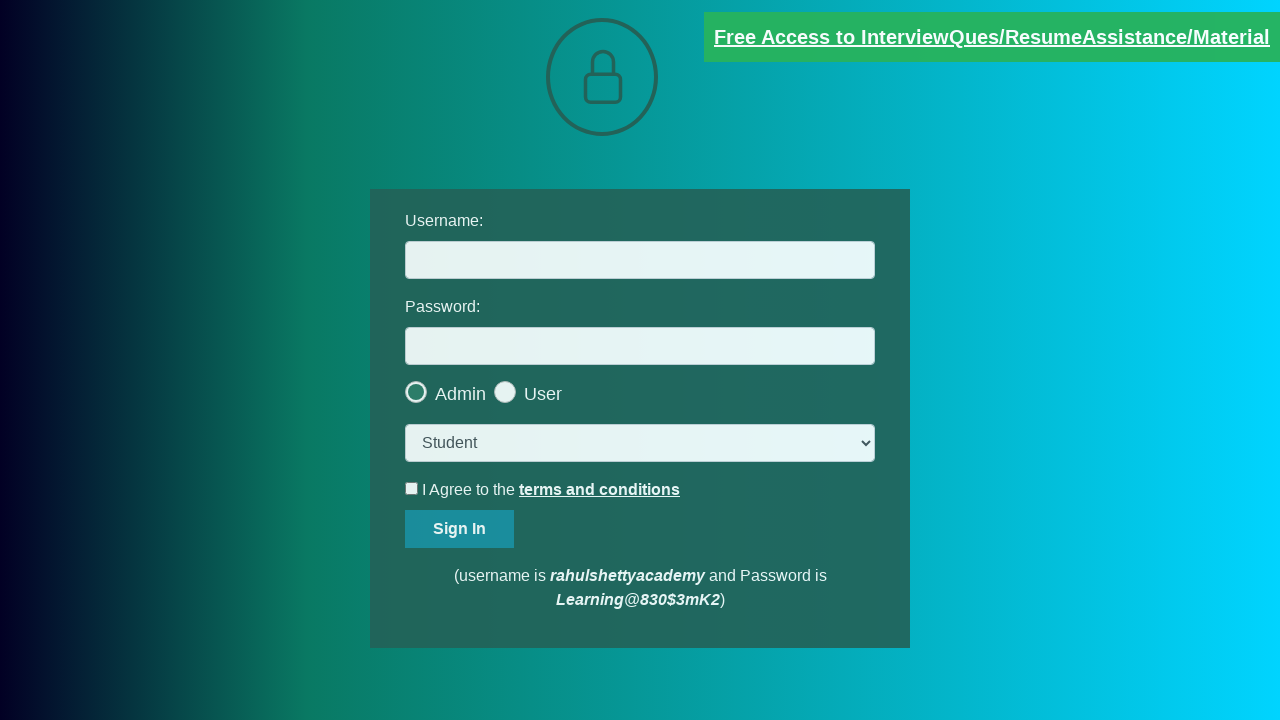

Child window/tab opened and captured
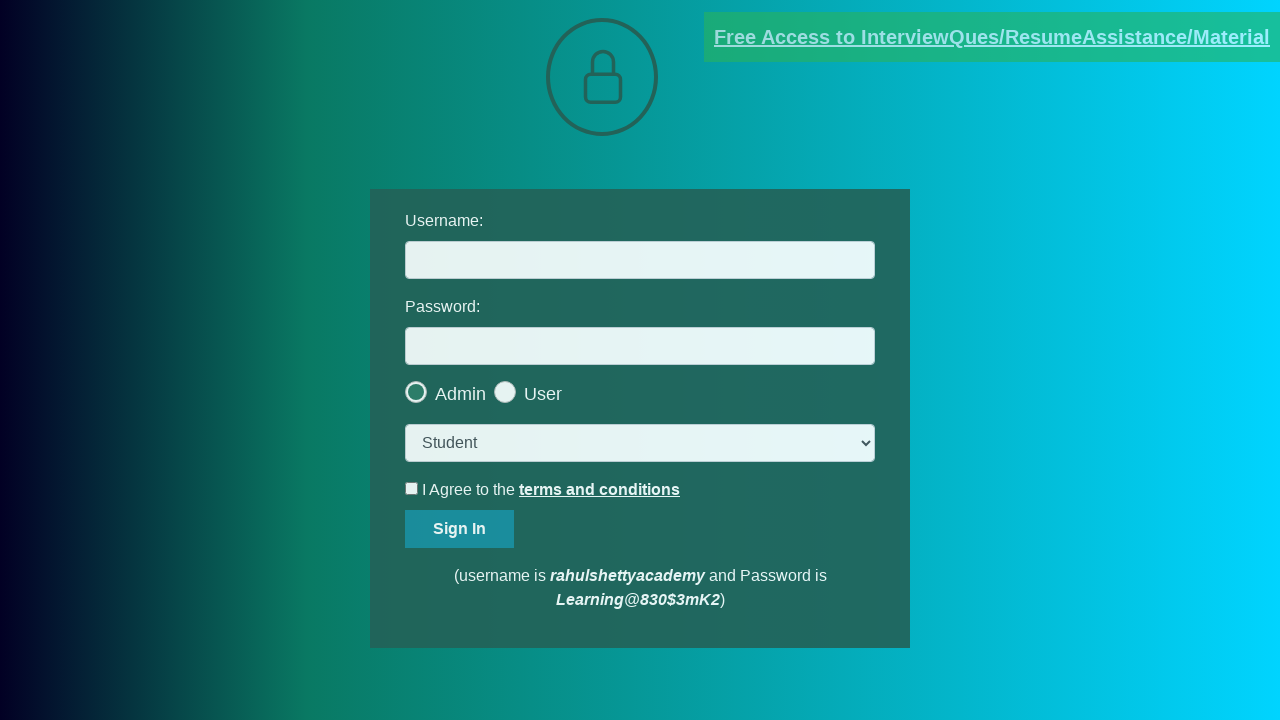

Child page loaded successfully
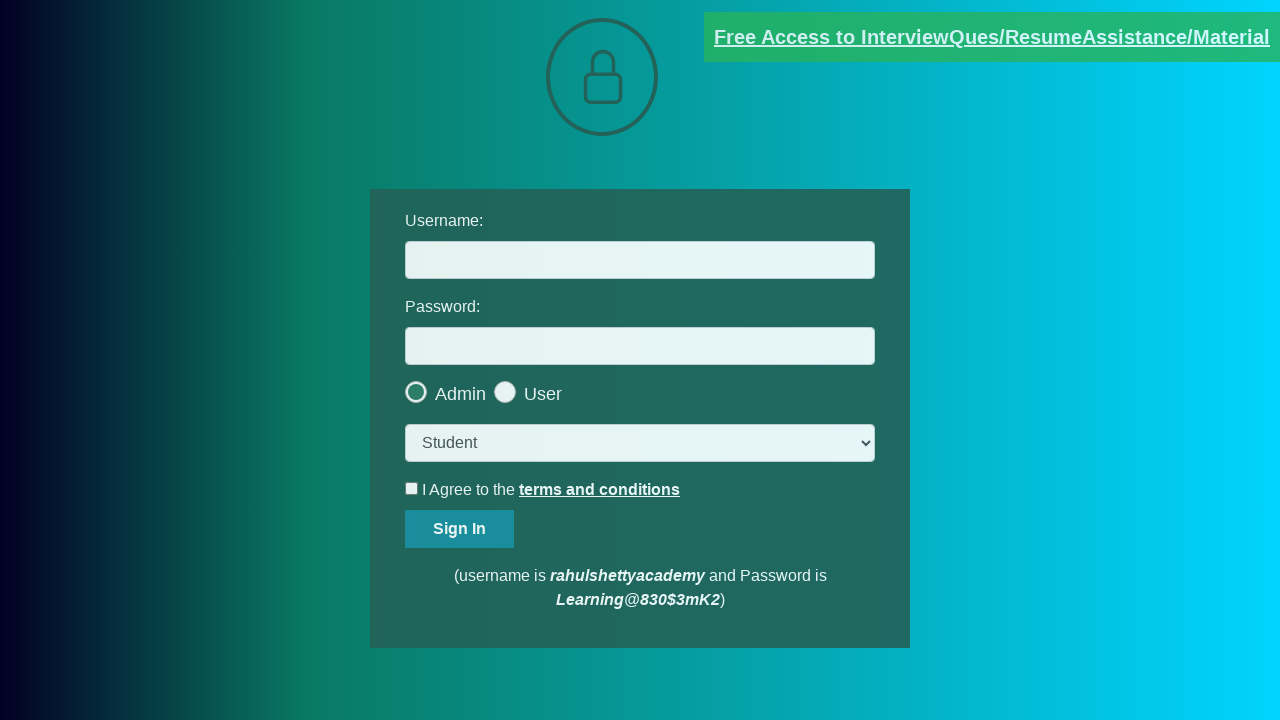

Located red text element in child window
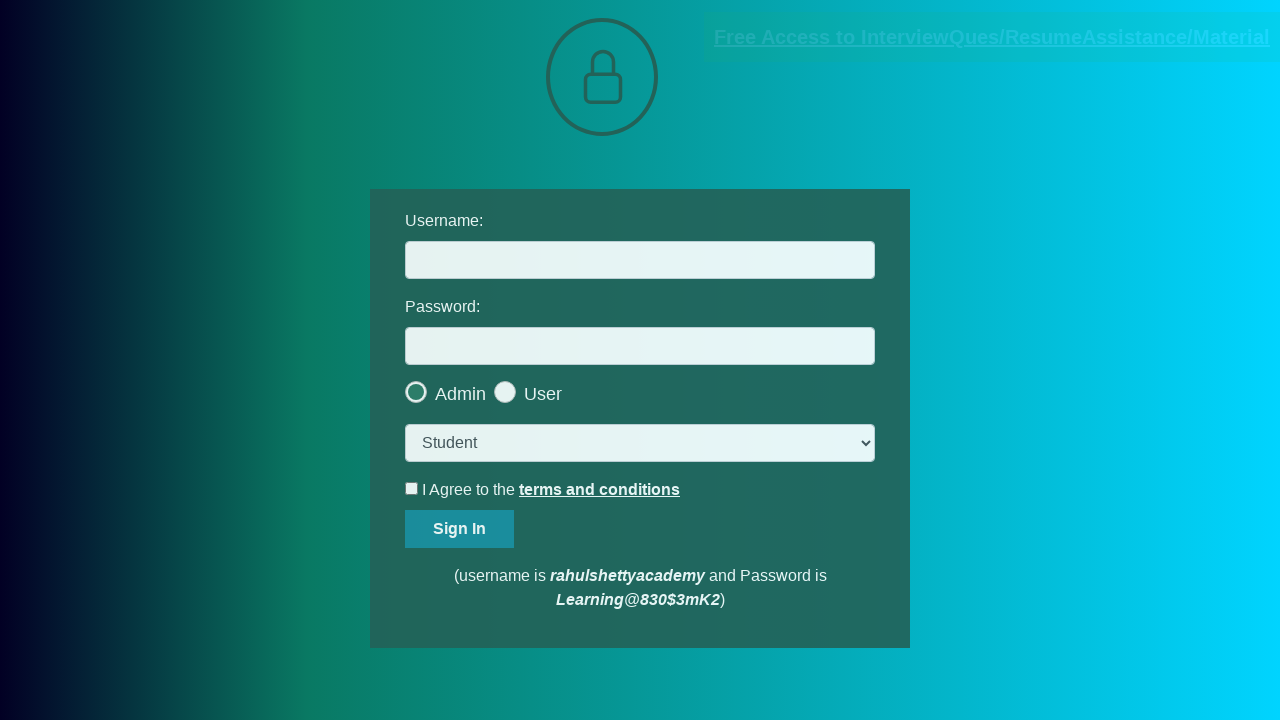

Extracted text content from red element: 'Please email us at mentor@rahulshettyacademy.com with below template to receive response '
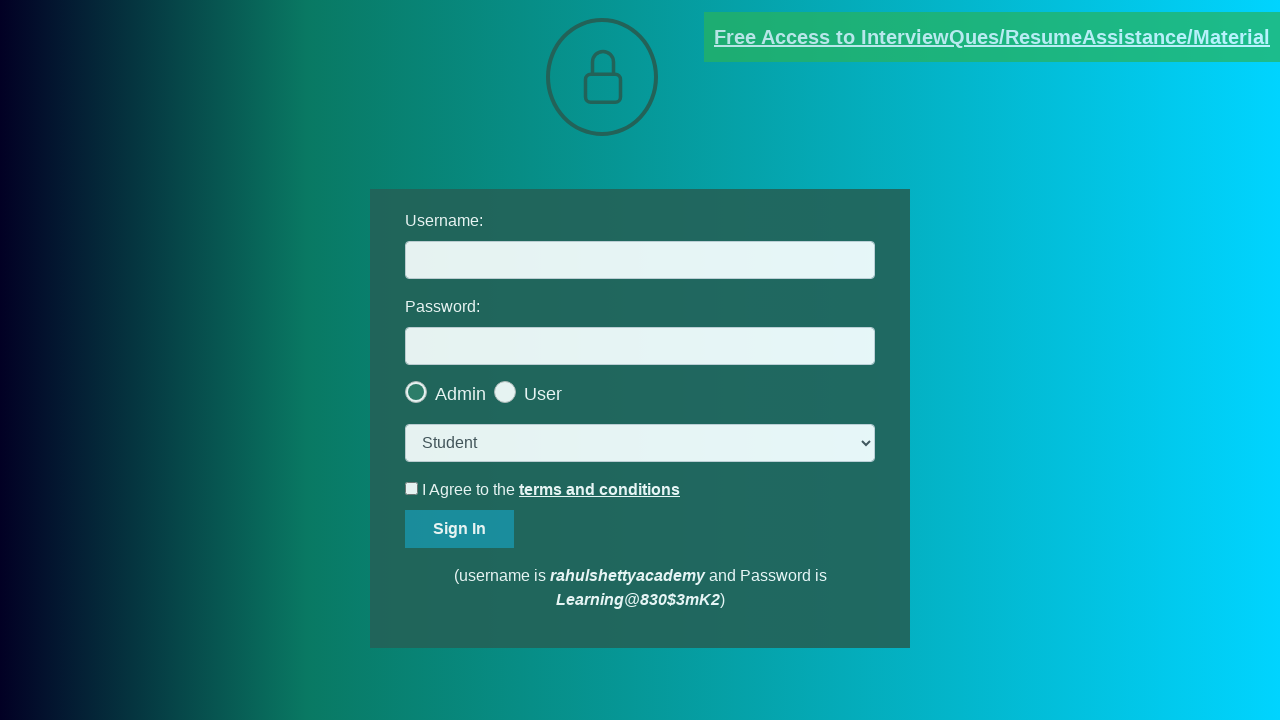

Split text content by '@' symbol
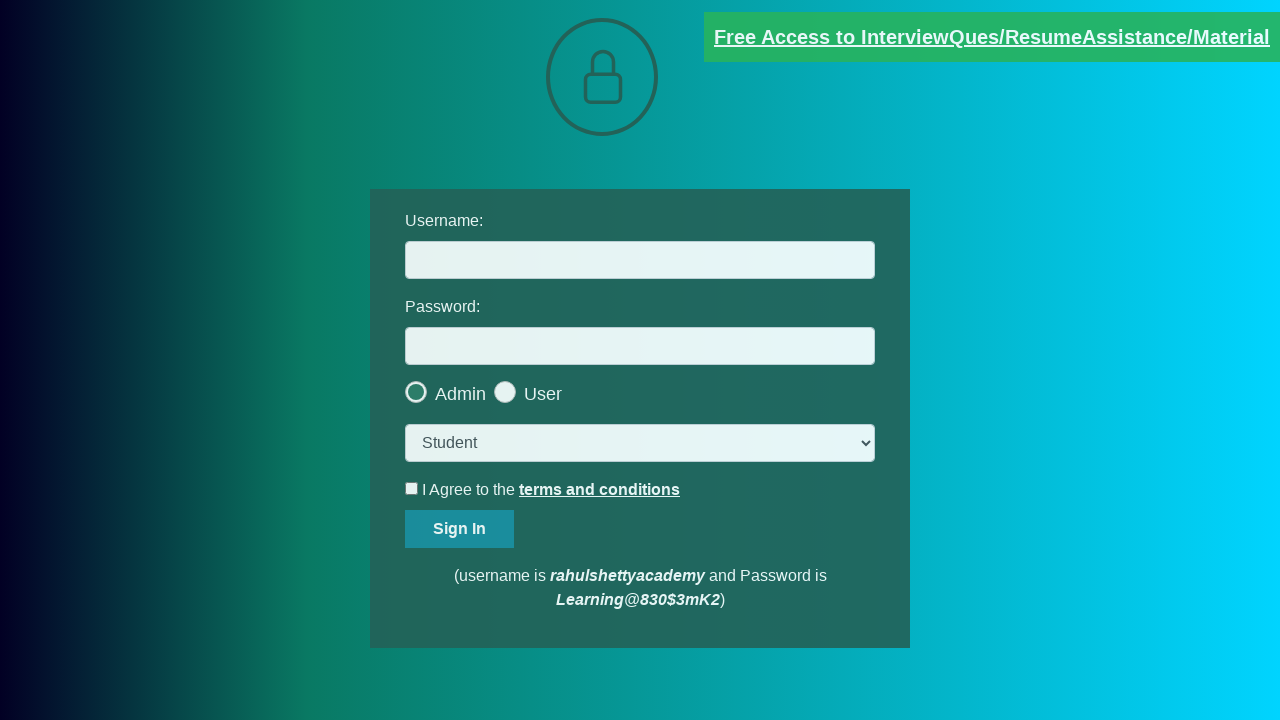

Parsed username value: 'rahulshettyacademy.com'
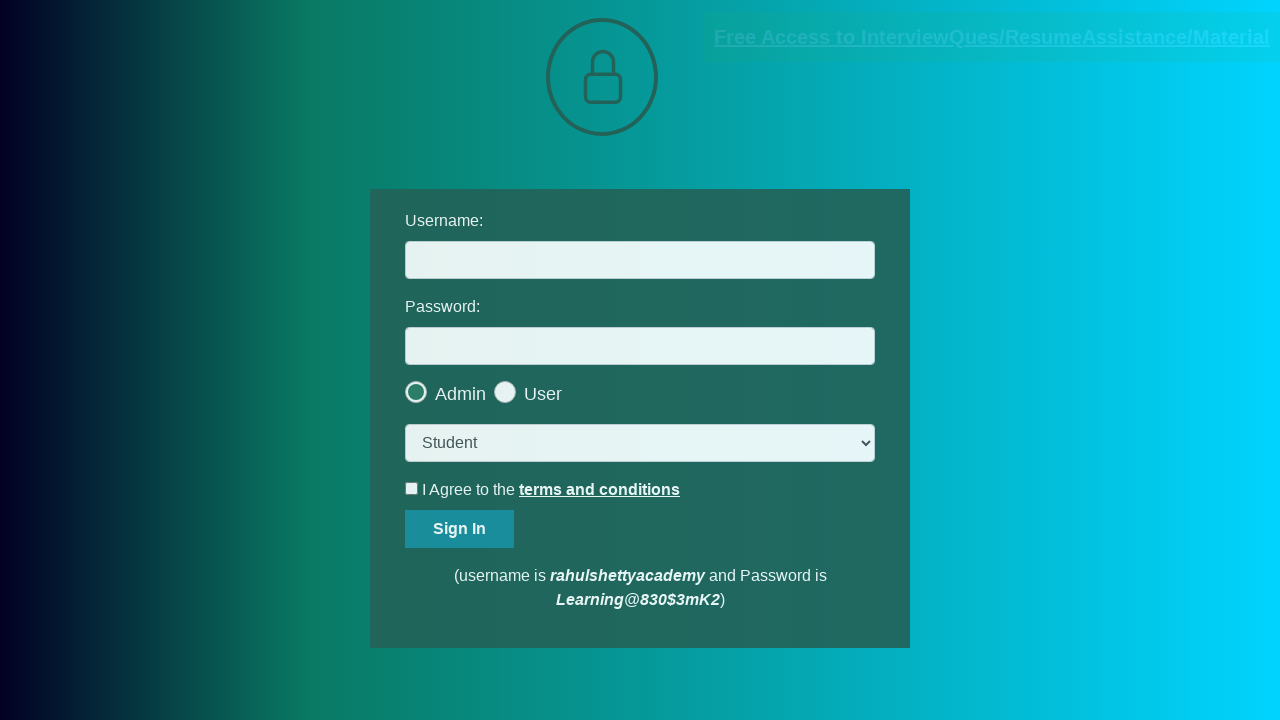

Filled username field with extracted value 'rahulshettyacademy.com' on #username
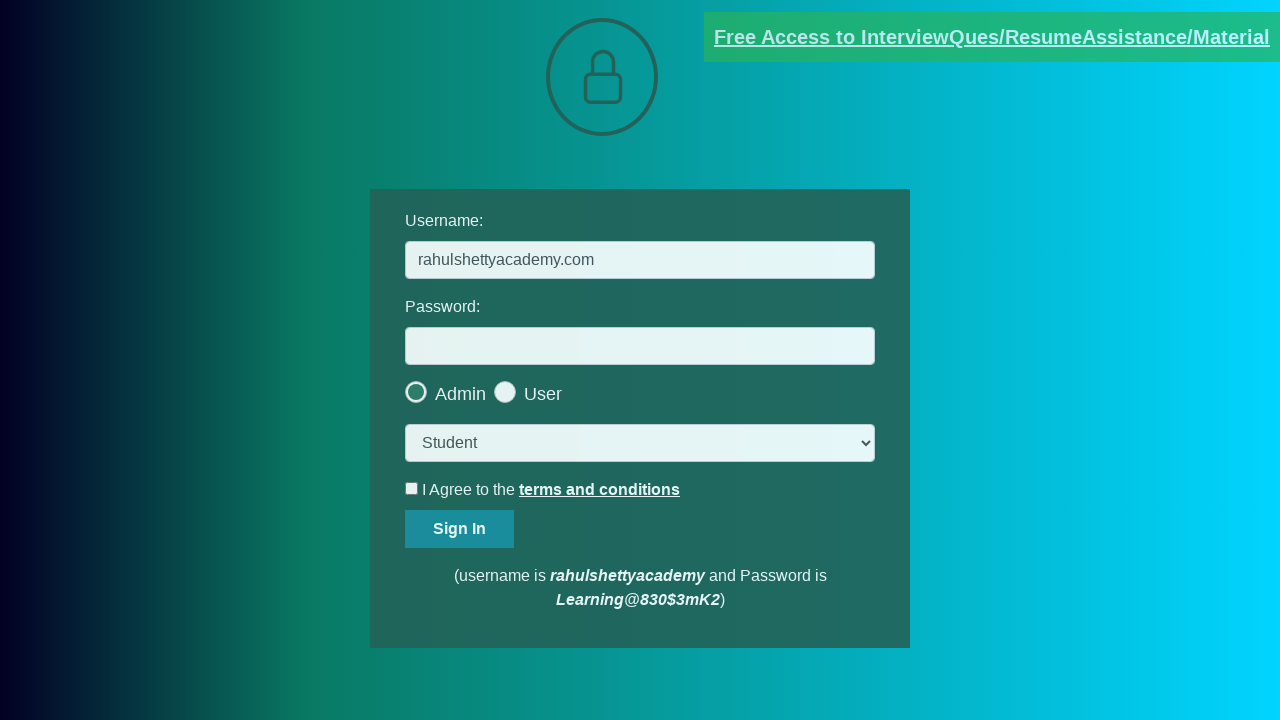

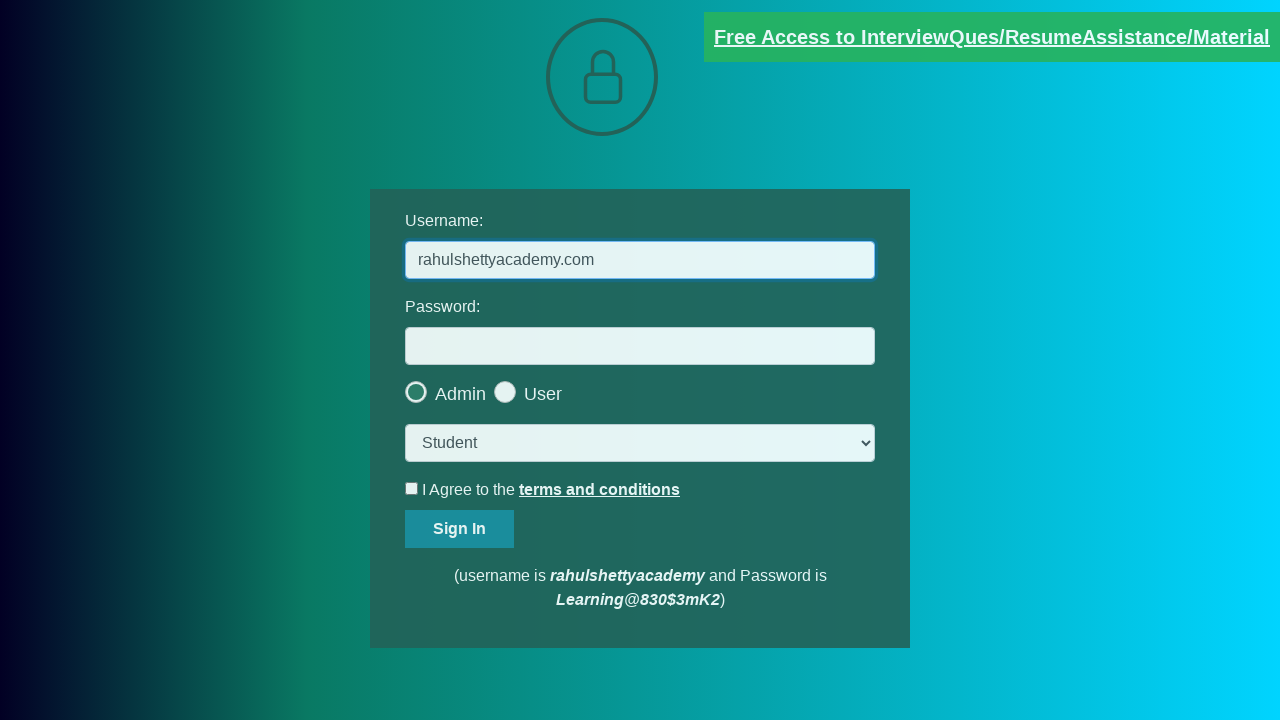